Tests the Add/Remove Elements functionality by clicking to add 9 elements and verifying they were added correctly

Starting URL: http://the-internet.herokuapp.com

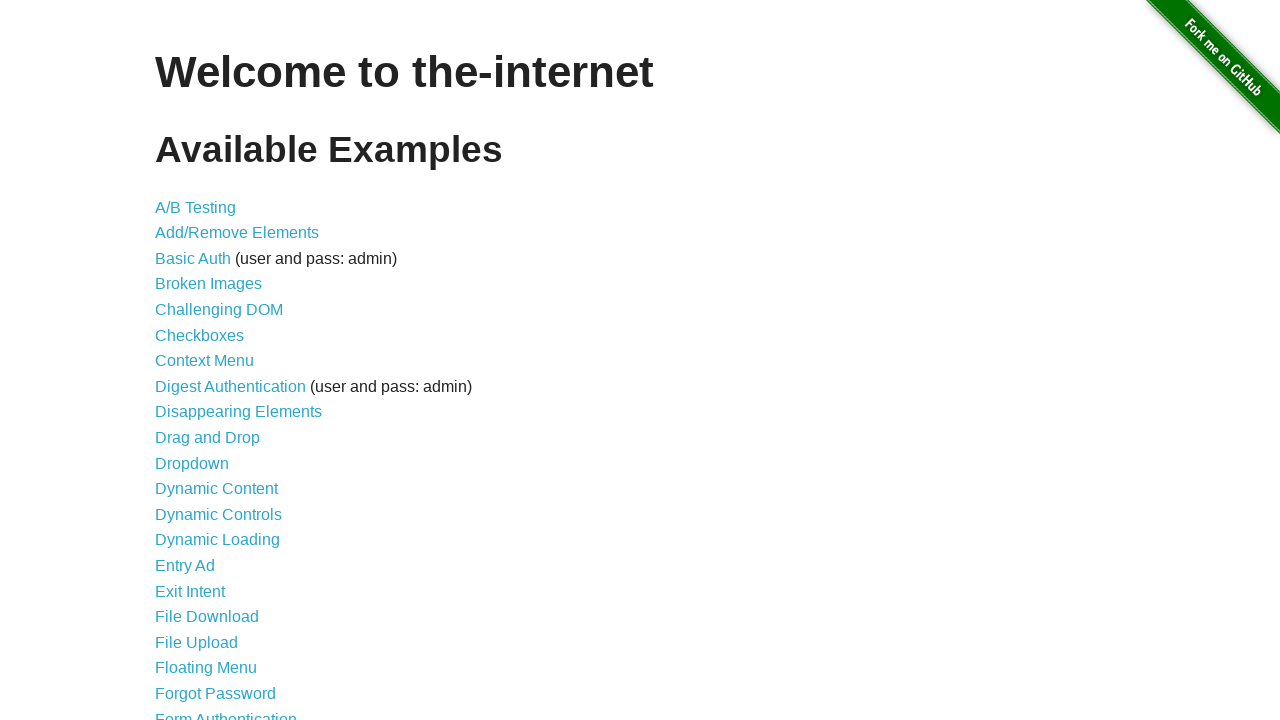

Clicked on Add/Remove Elements link at (237, 233) on a[href='/add_remove_elements/']
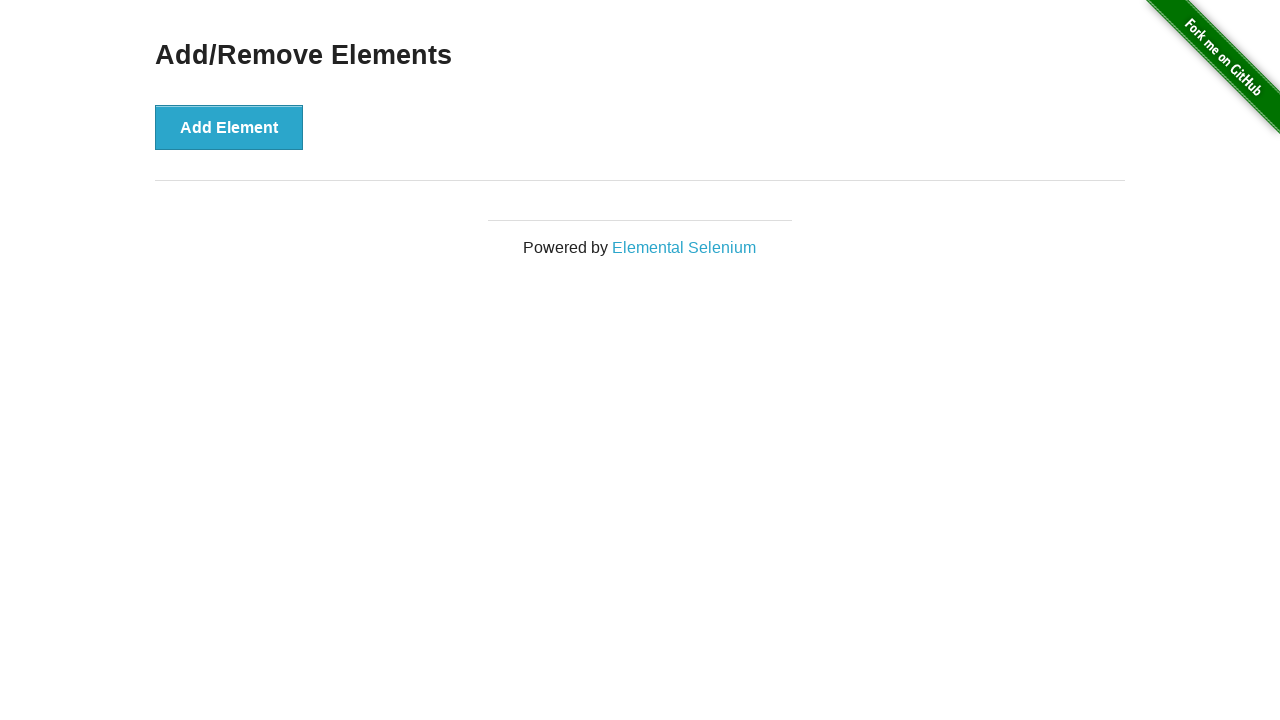

Clicked Add Element button (iteration 1 of 9) at (229, 127) on button[onclick='addElement()']
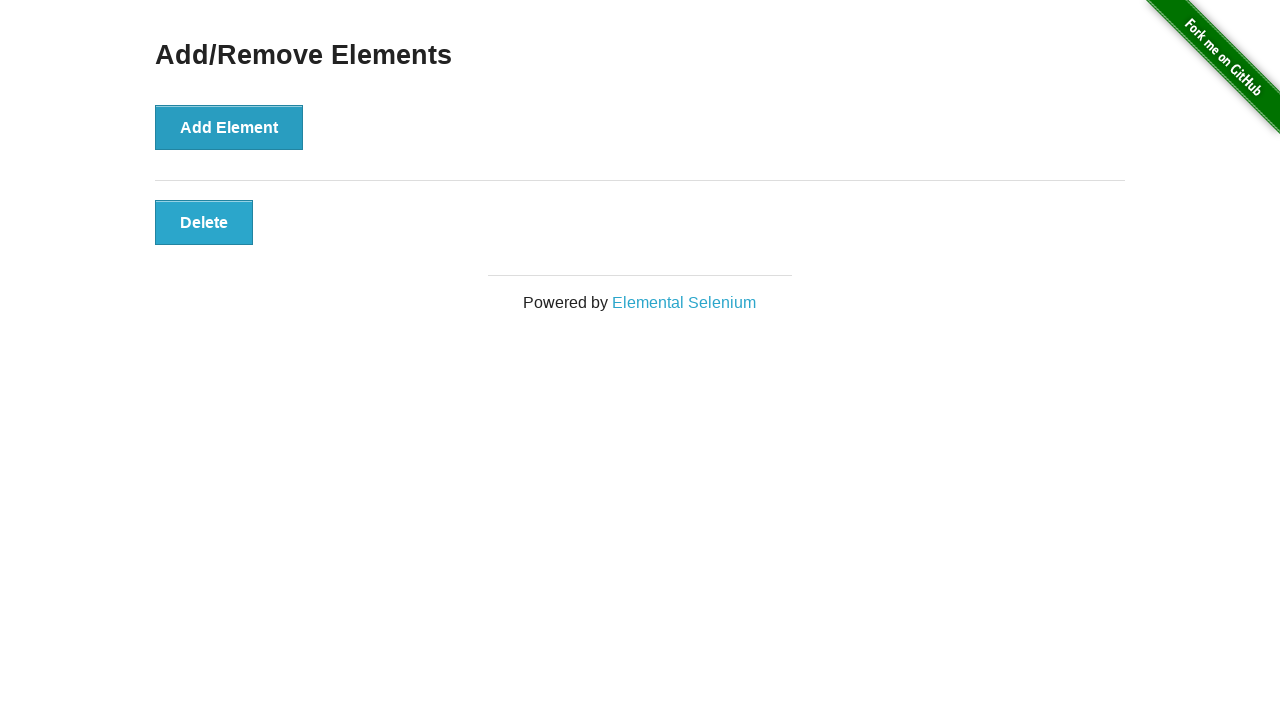

Clicked Add Element button (iteration 2 of 9) at (229, 127) on button[onclick='addElement()']
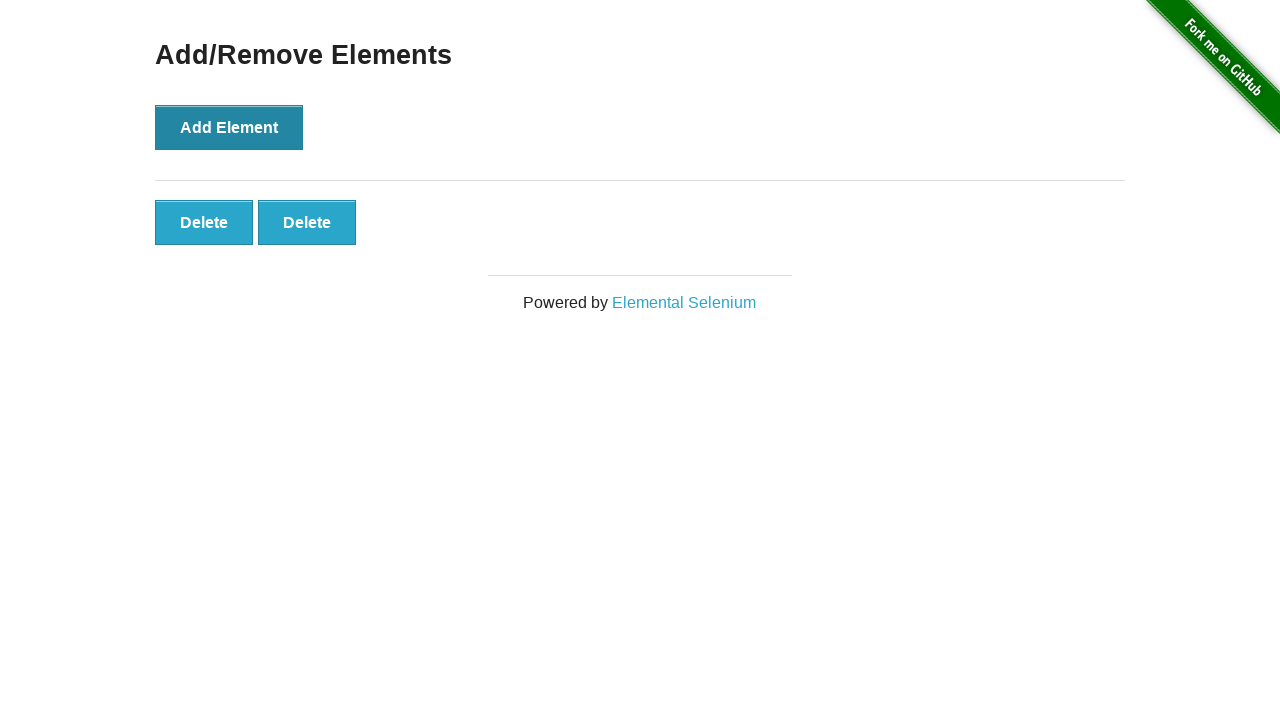

Clicked Add Element button (iteration 3 of 9) at (229, 127) on button[onclick='addElement()']
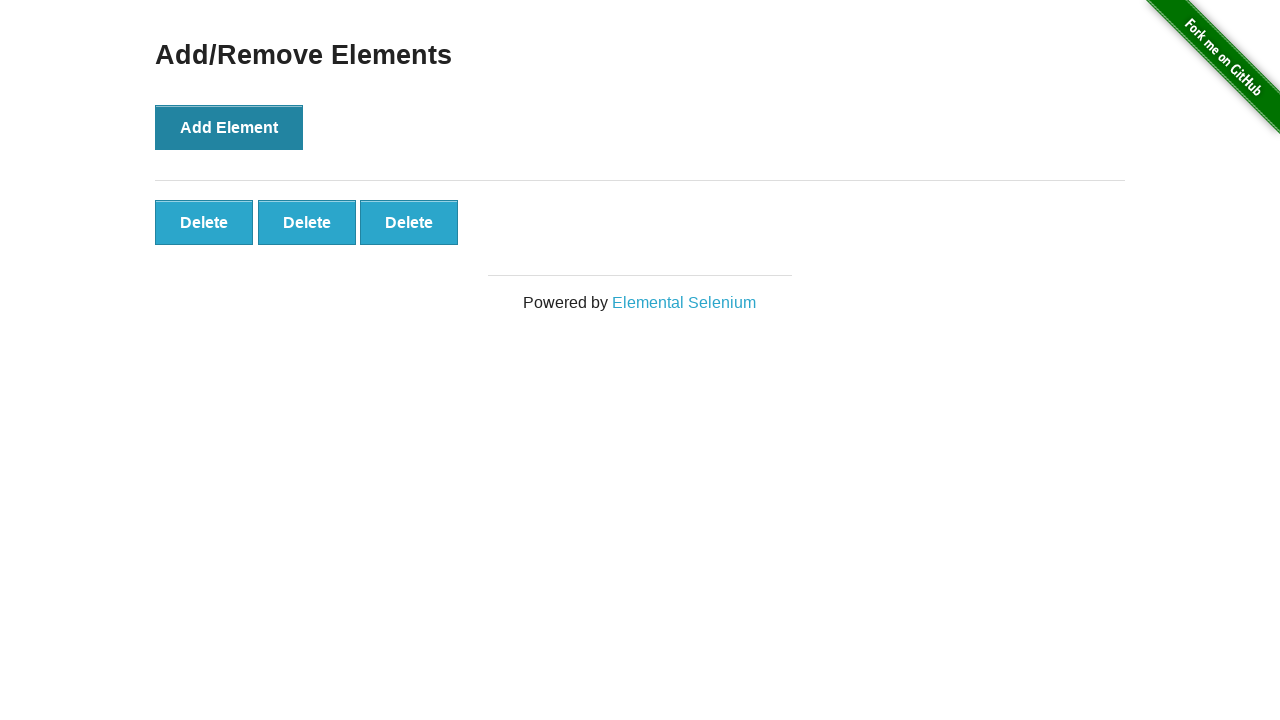

Clicked Add Element button (iteration 4 of 9) at (229, 127) on button[onclick='addElement()']
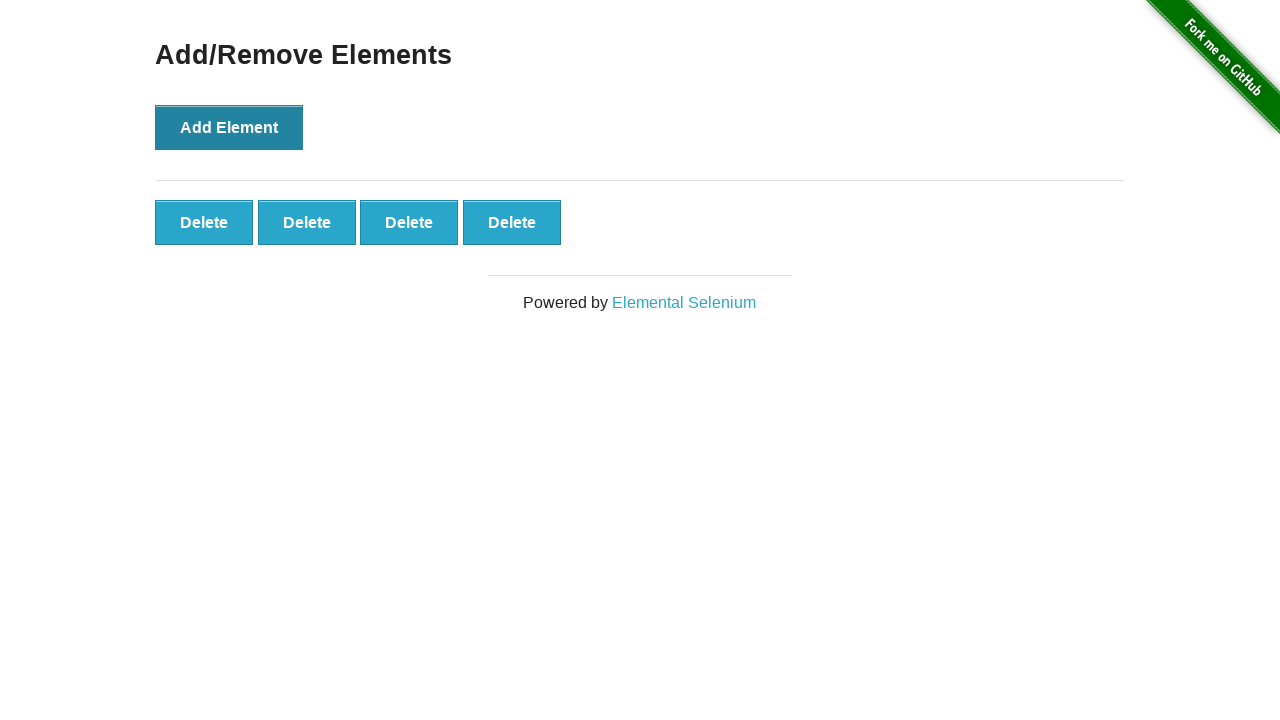

Clicked Add Element button (iteration 5 of 9) at (229, 127) on button[onclick='addElement()']
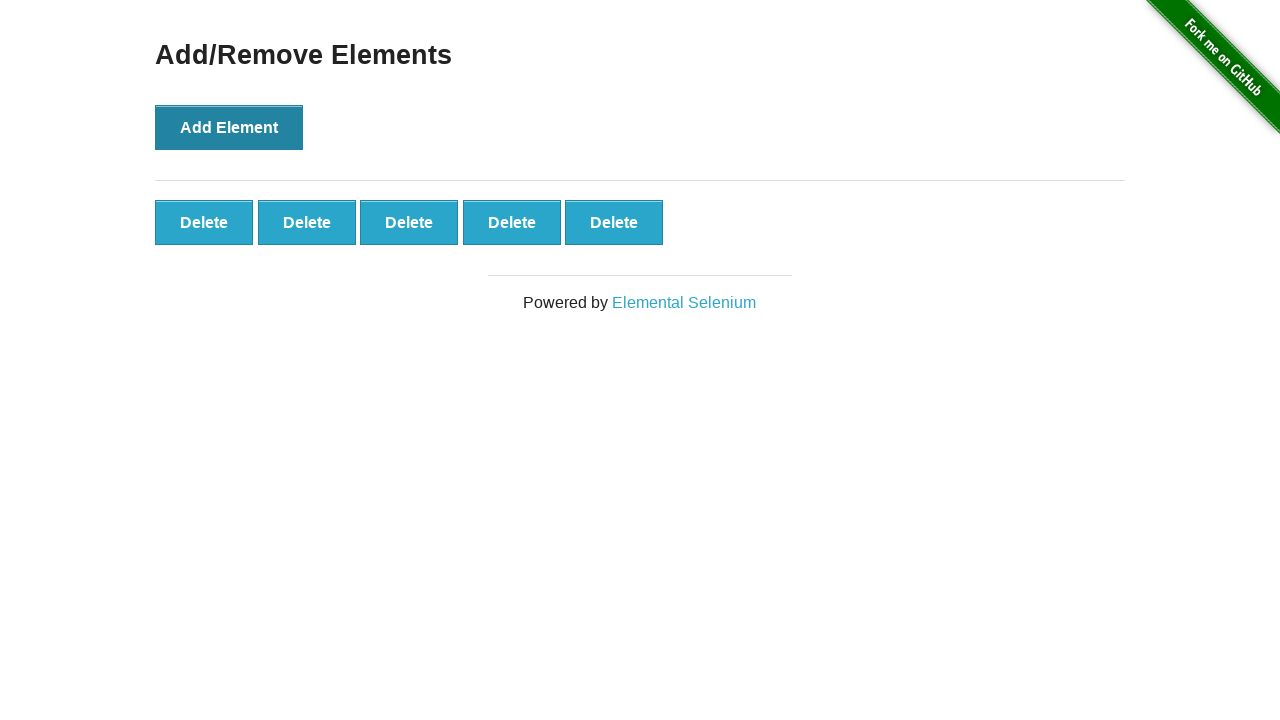

Clicked Add Element button (iteration 6 of 9) at (229, 127) on button[onclick='addElement()']
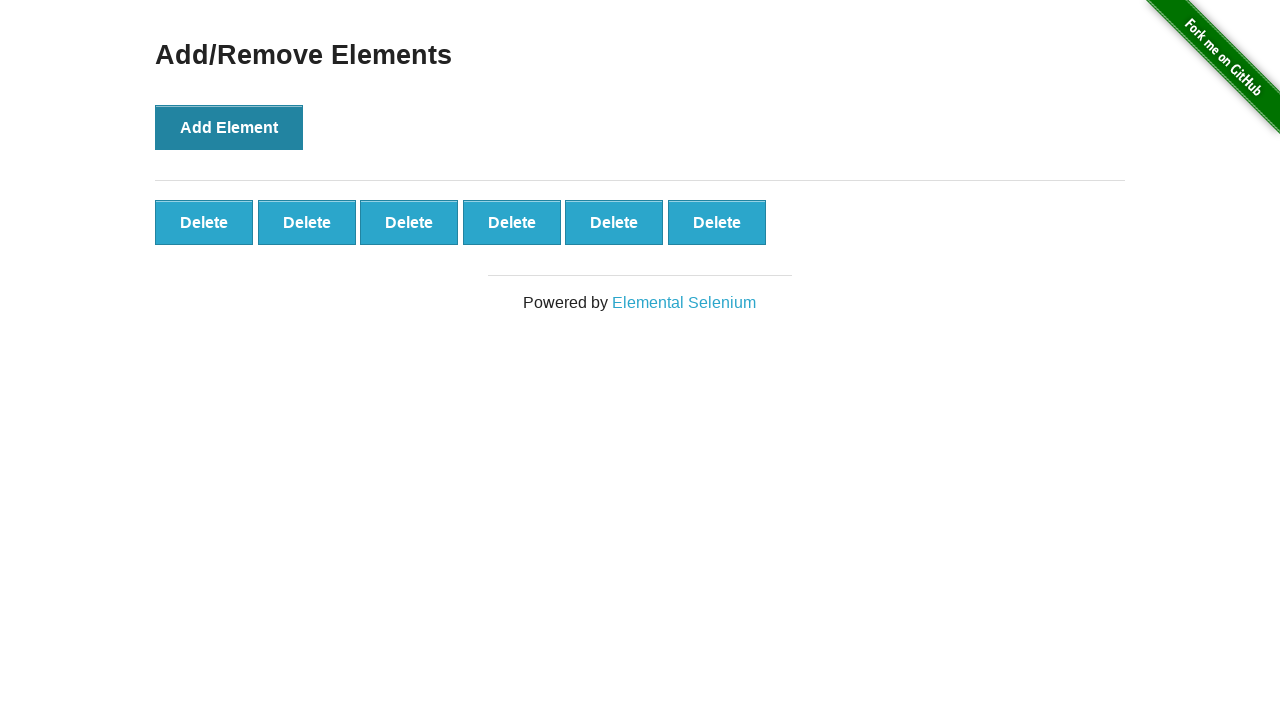

Clicked Add Element button (iteration 7 of 9) at (229, 127) on button[onclick='addElement()']
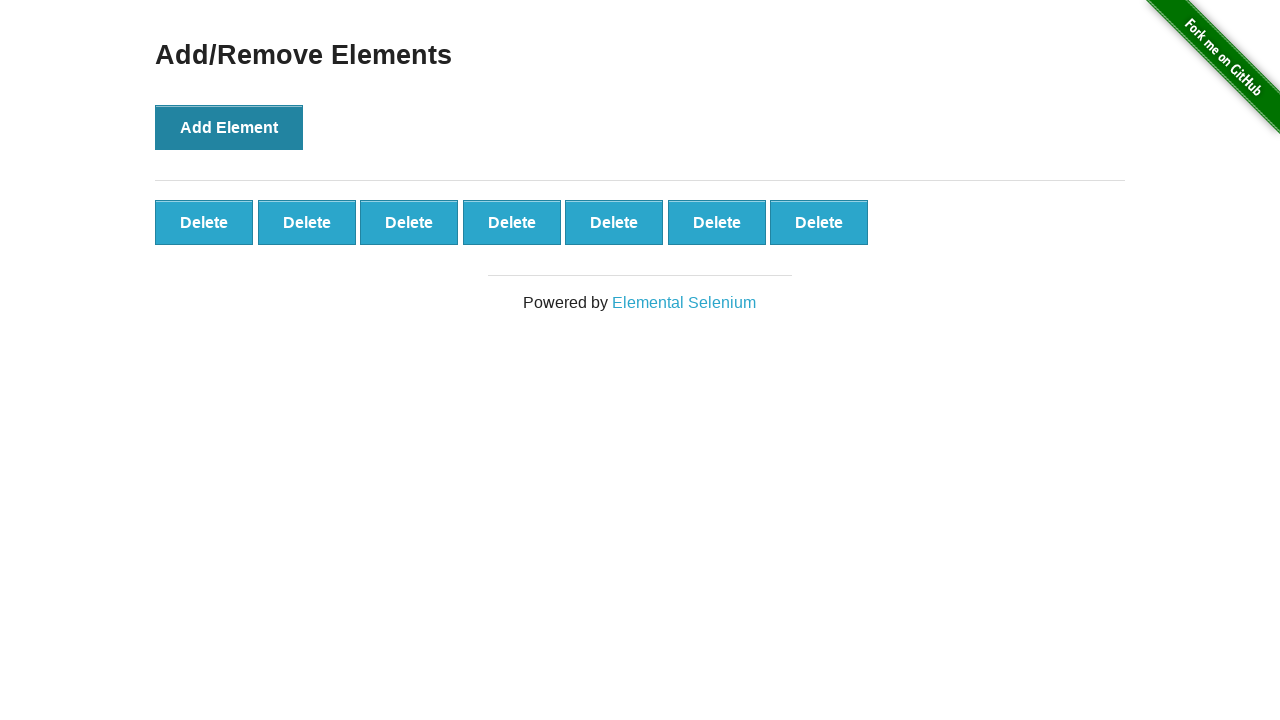

Clicked Add Element button (iteration 8 of 9) at (229, 127) on button[onclick='addElement()']
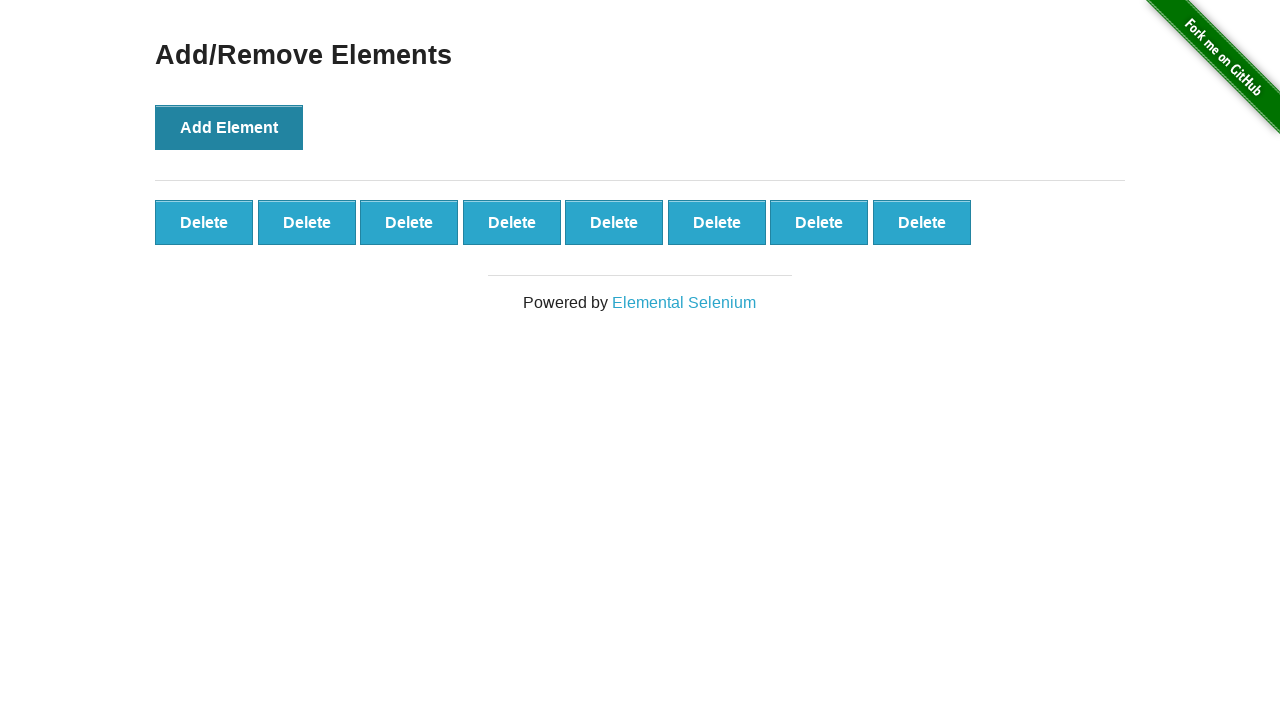

Clicked Add Element button (iteration 9 of 9) at (229, 127) on button[onclick='addElement()']
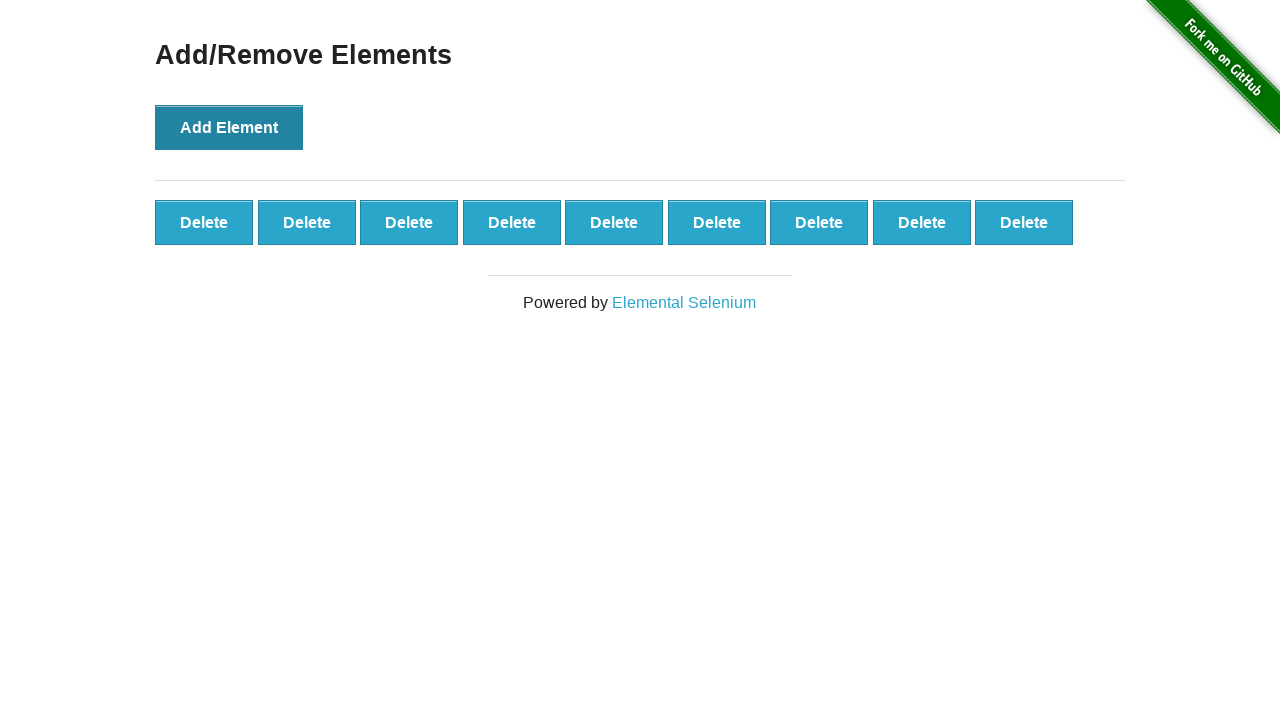

Waited for added elements to appear on the page
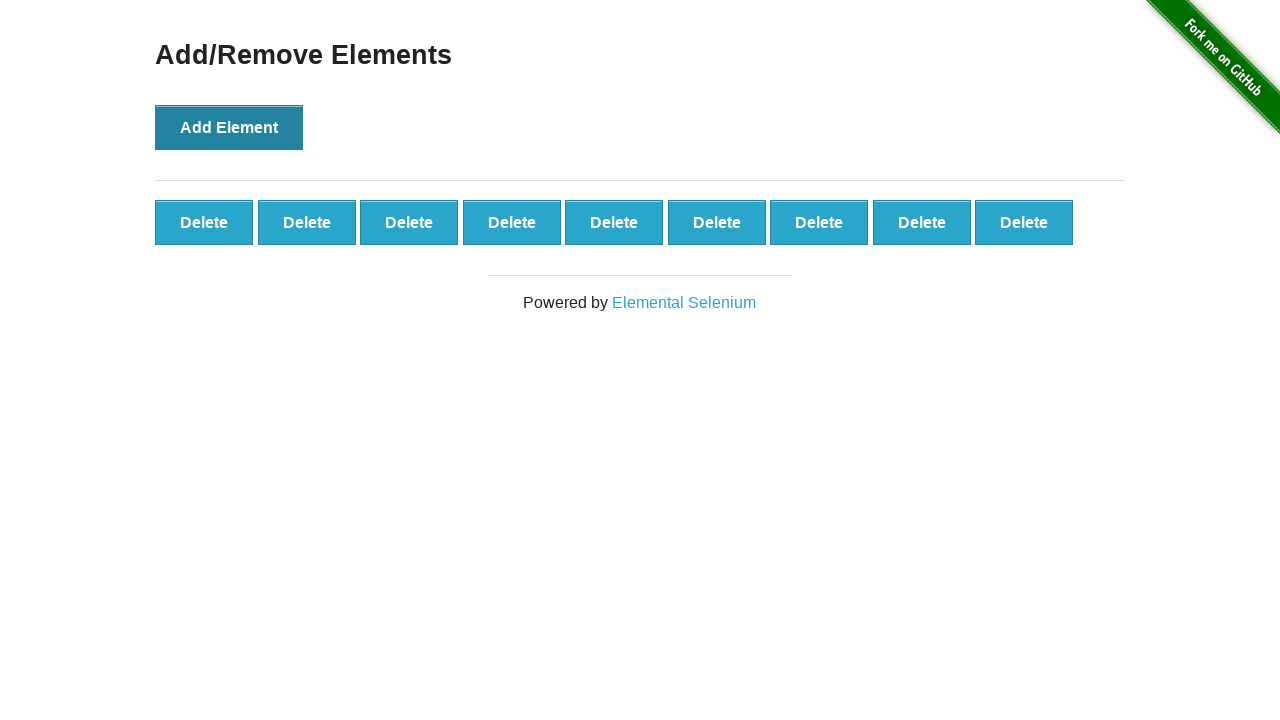

Verified that all 9 elements were successfully added
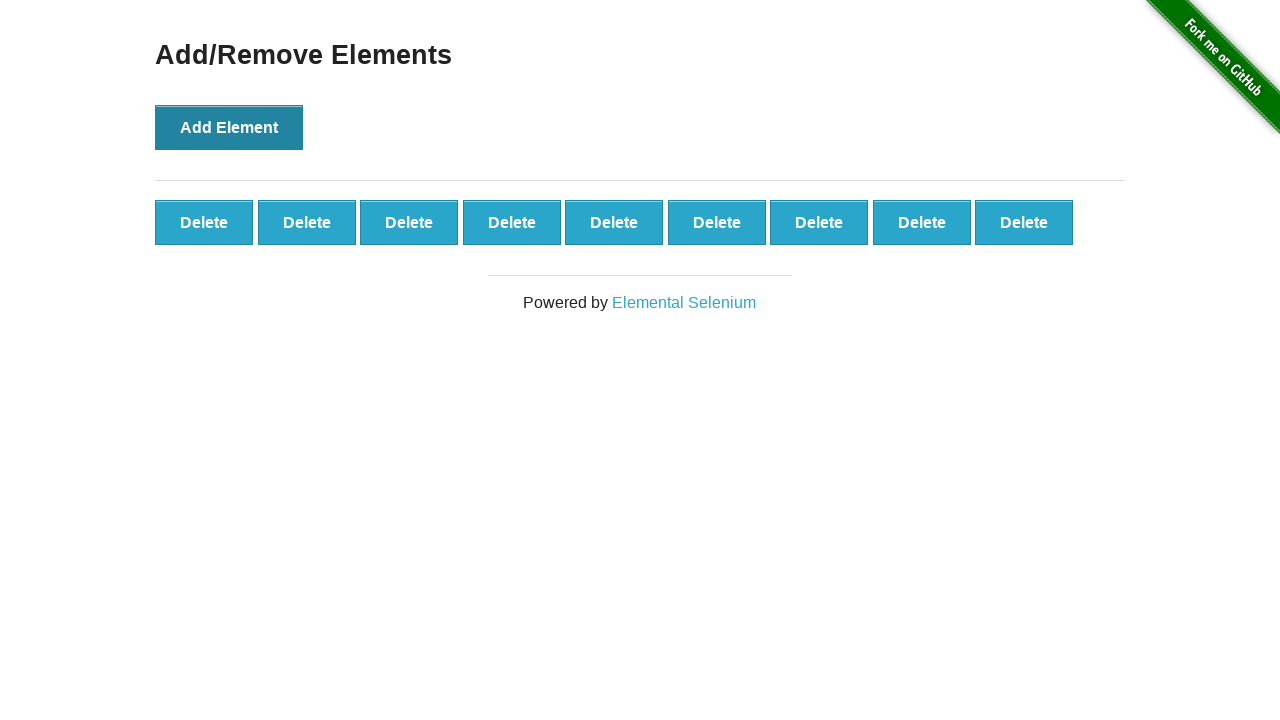

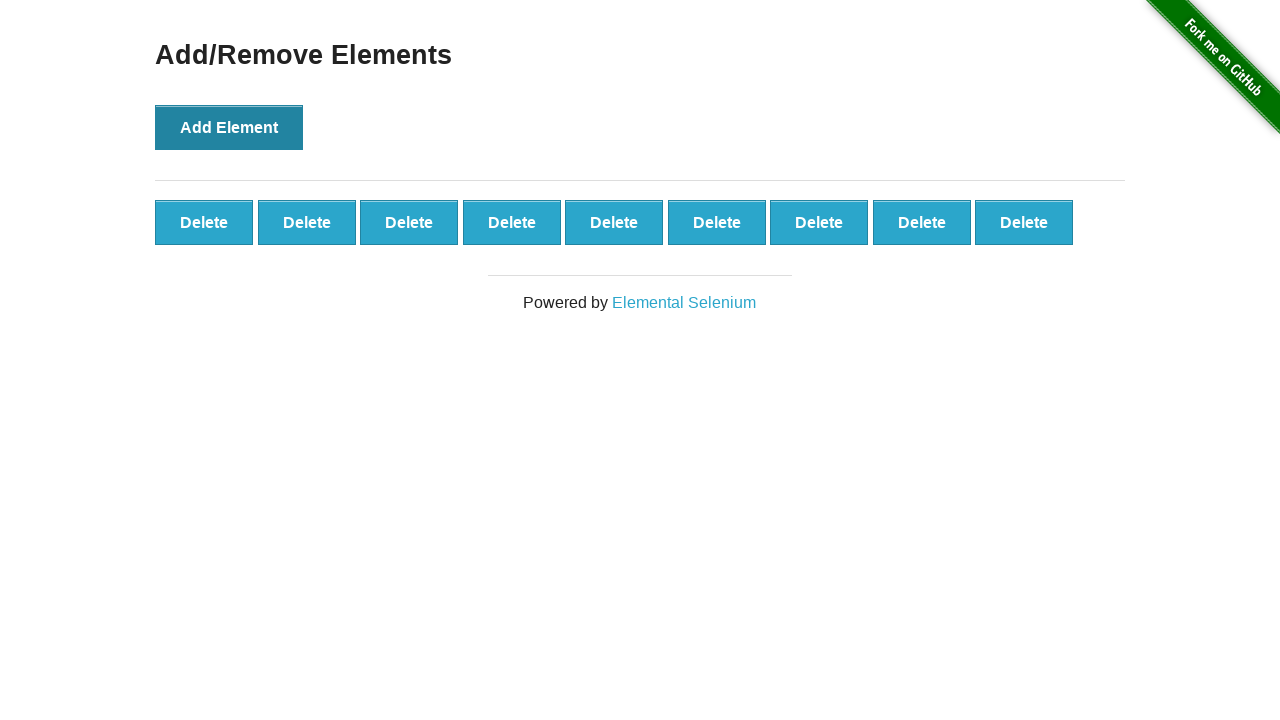